Tests dismissing a JavaScript confirm dialog by clicking the confirm button and canceling the popup

Starting URL: https://the-internet.herokuapp.com/javascript_alerts

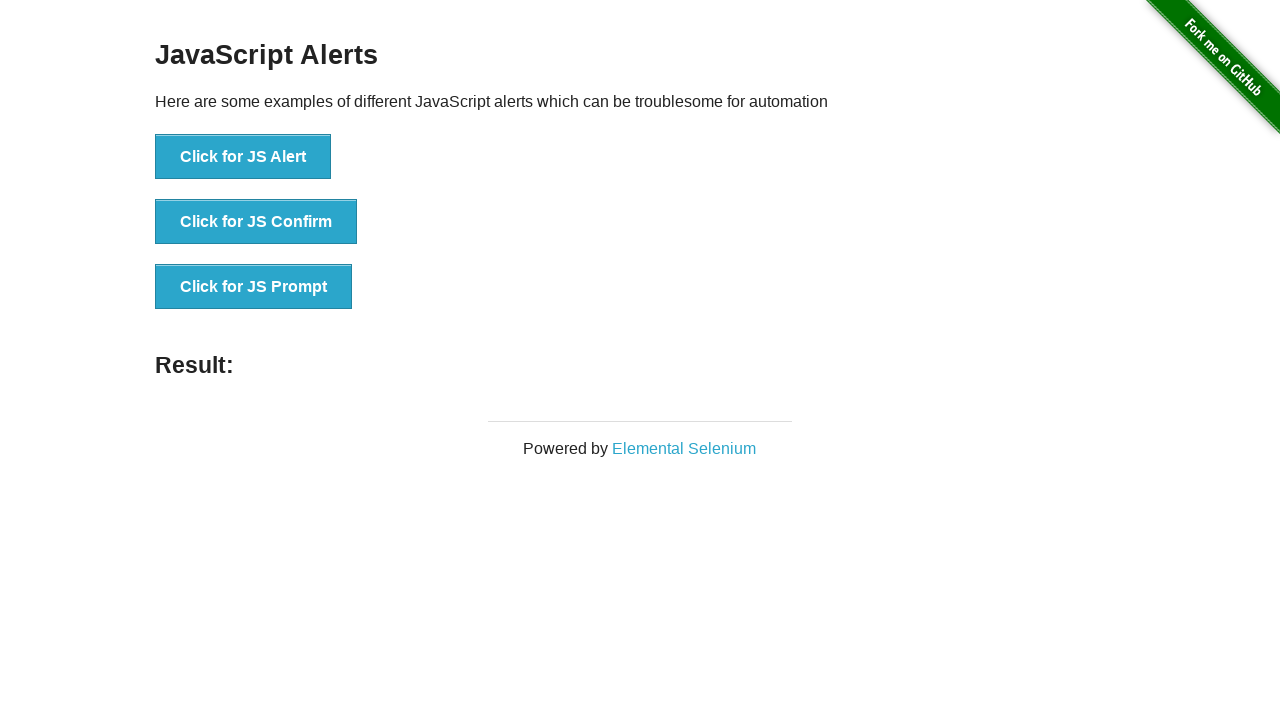

Clicked button to trigger JS Confirm dialog at (256, 222) on text='Click for JS Confirm'
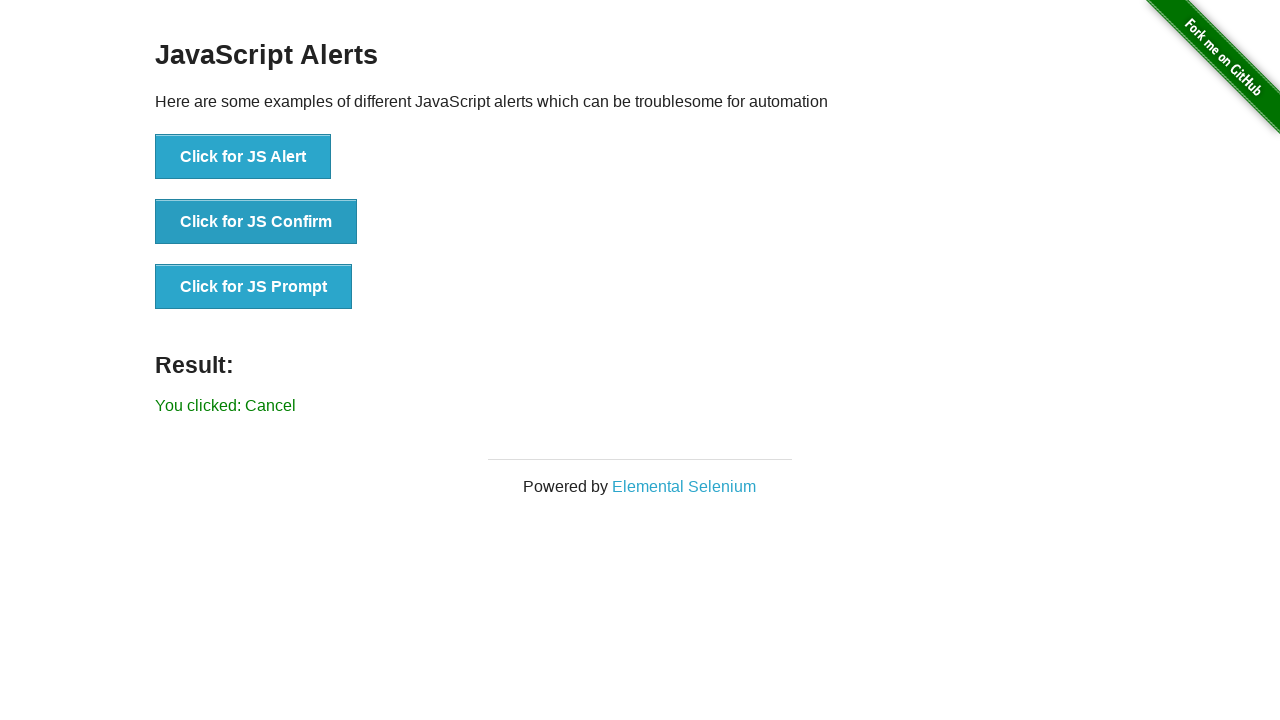

Set up dialog handler to dismiss confirm dialog
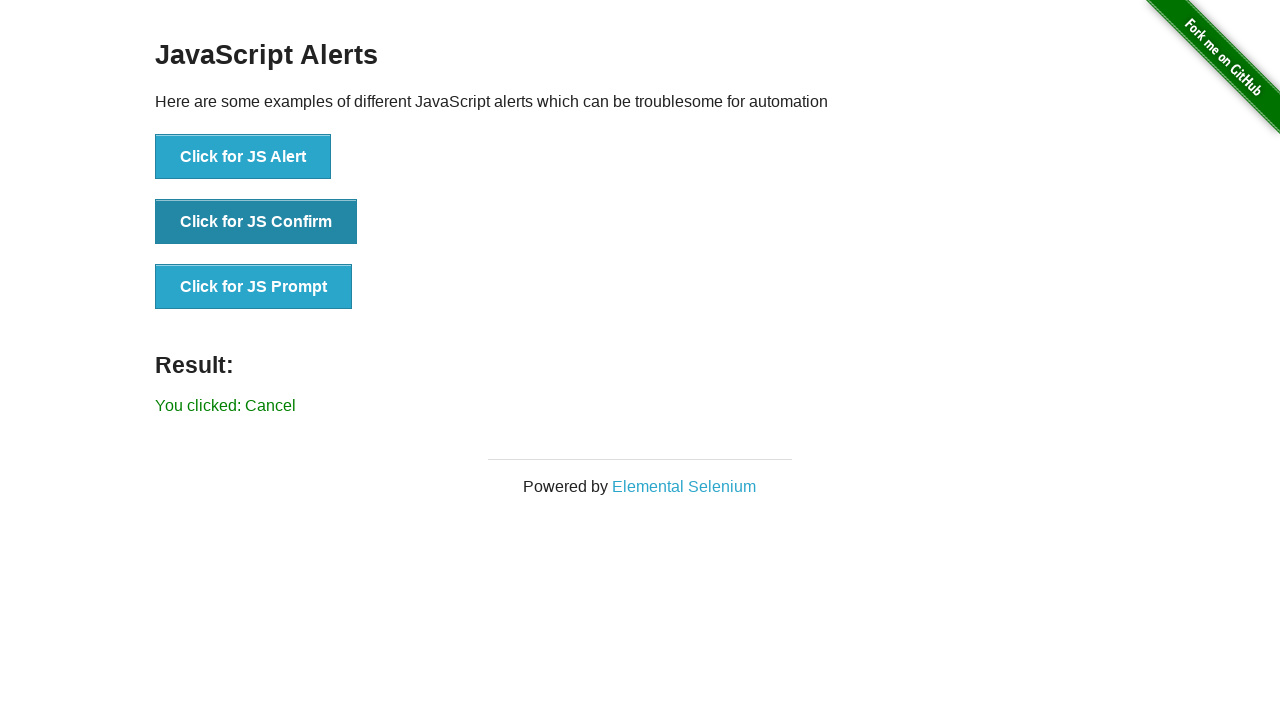

Verified 'You clicked: Cancel' message appeared after dismissing dialog
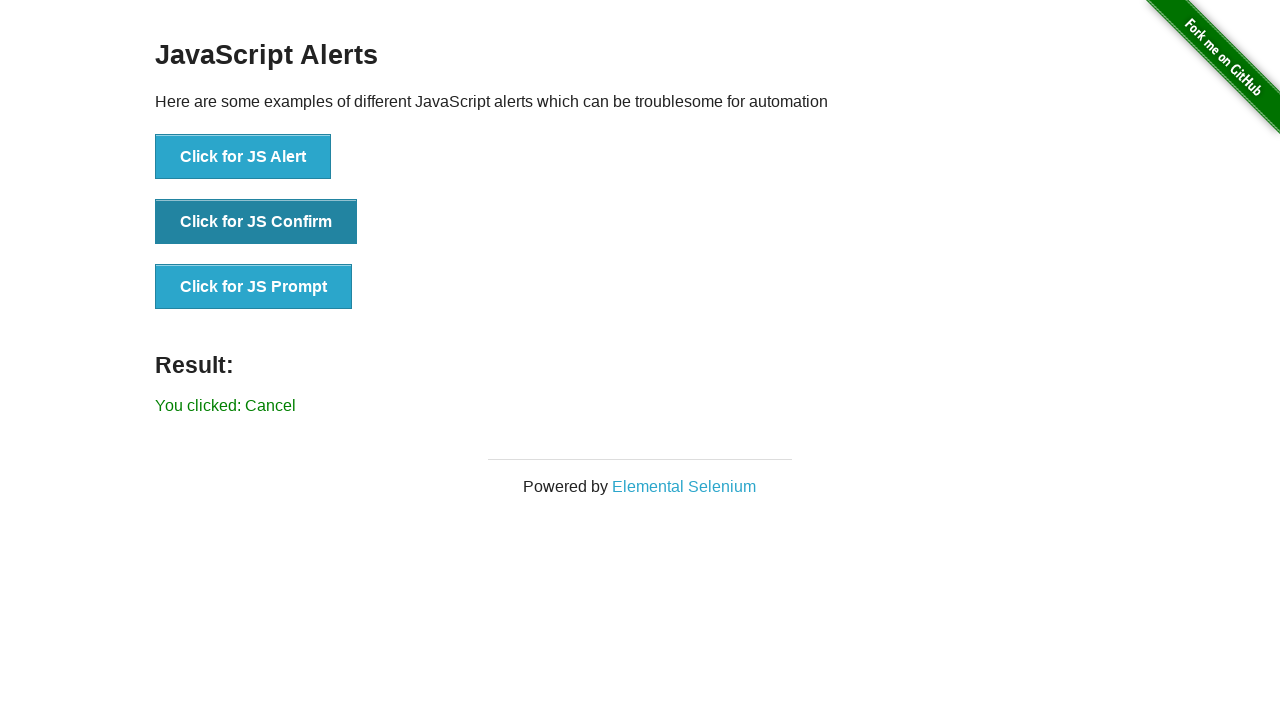

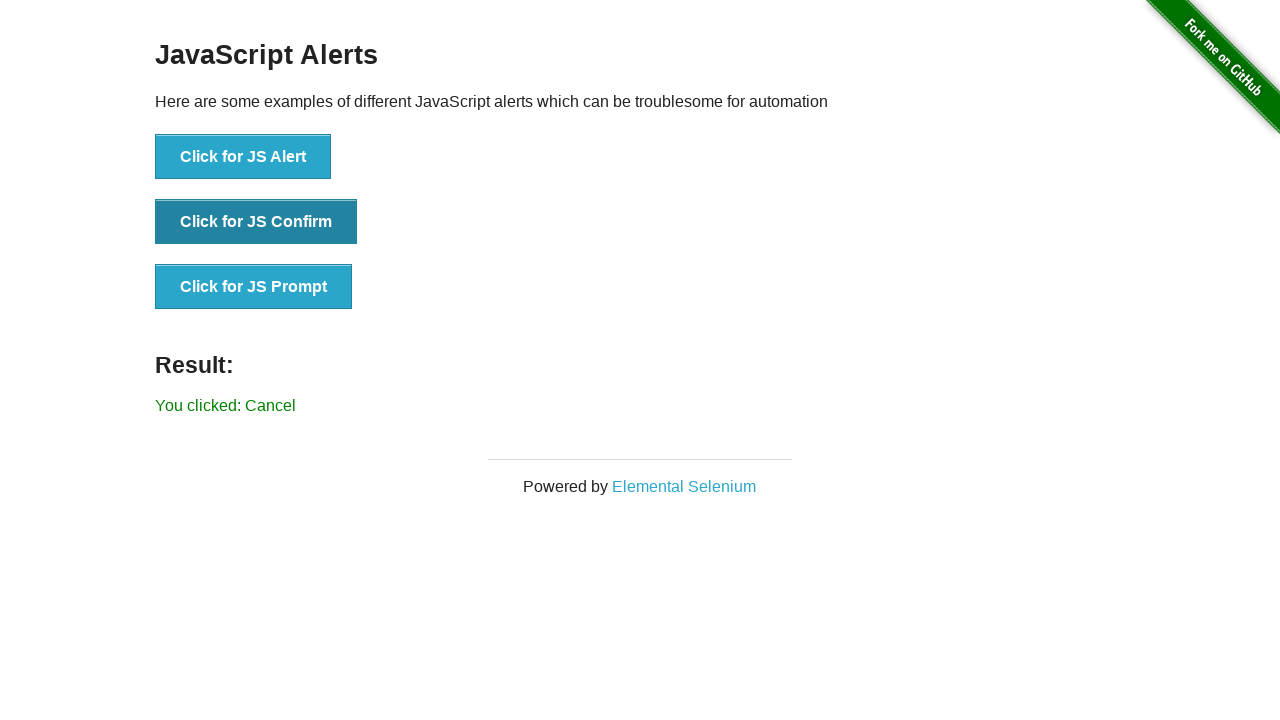